Tests JavaScript-based scrolling functionality by scrolling to the bottom of the page, back to the top, and then scrolling a specific element (mouse hover button) into view.

Starting URL: https://rahulshettyacademy.com/AutomationPractice/

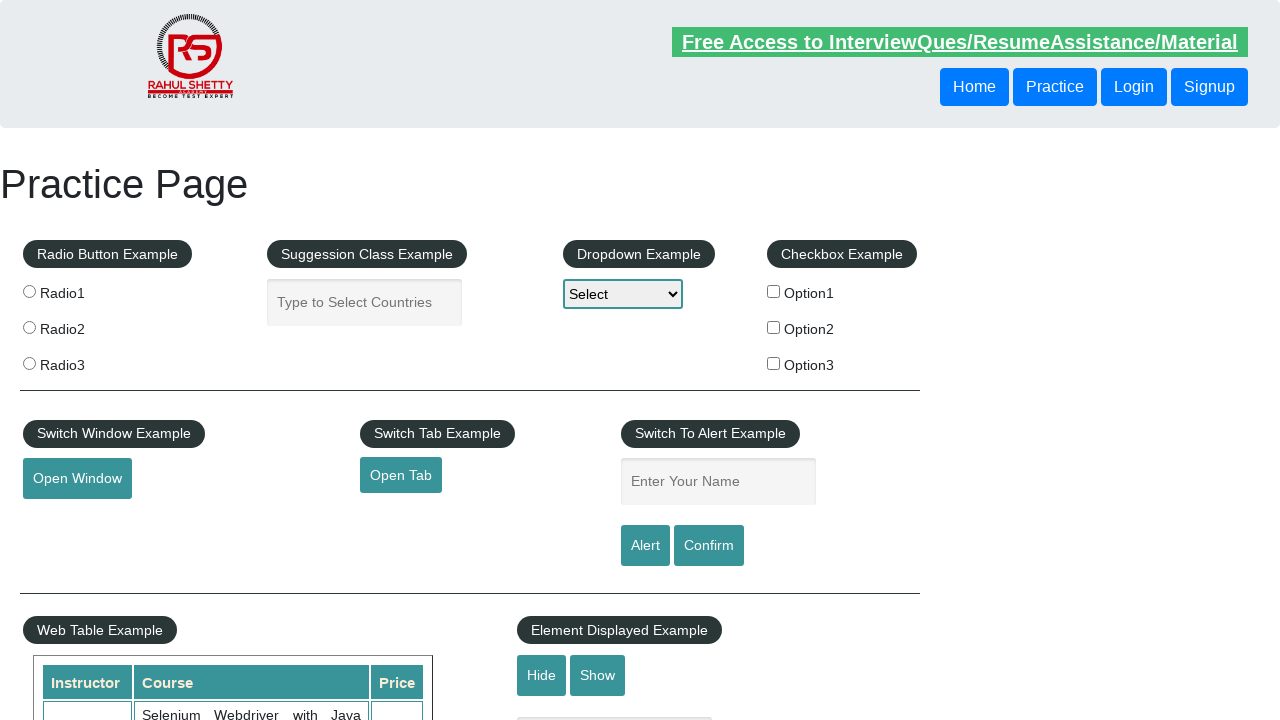

Scrolled to bottom of page using JavaScript
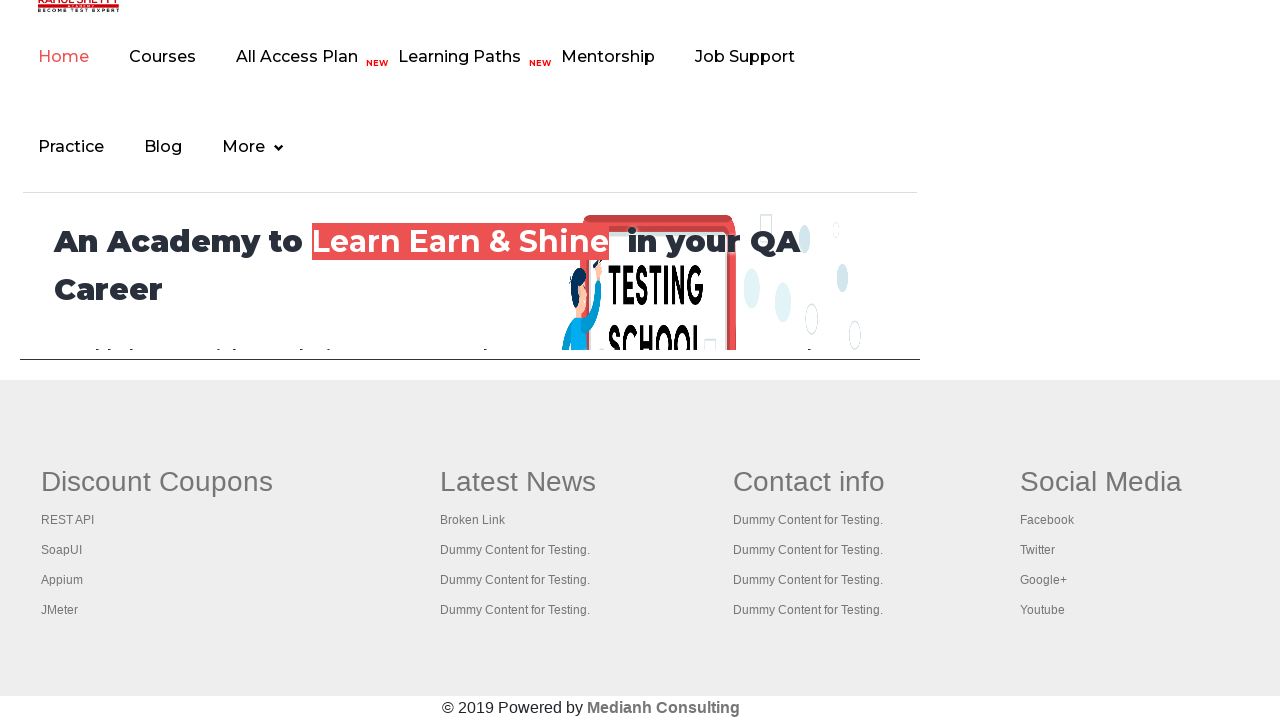

Waited 1 second to observe scroll to bottom
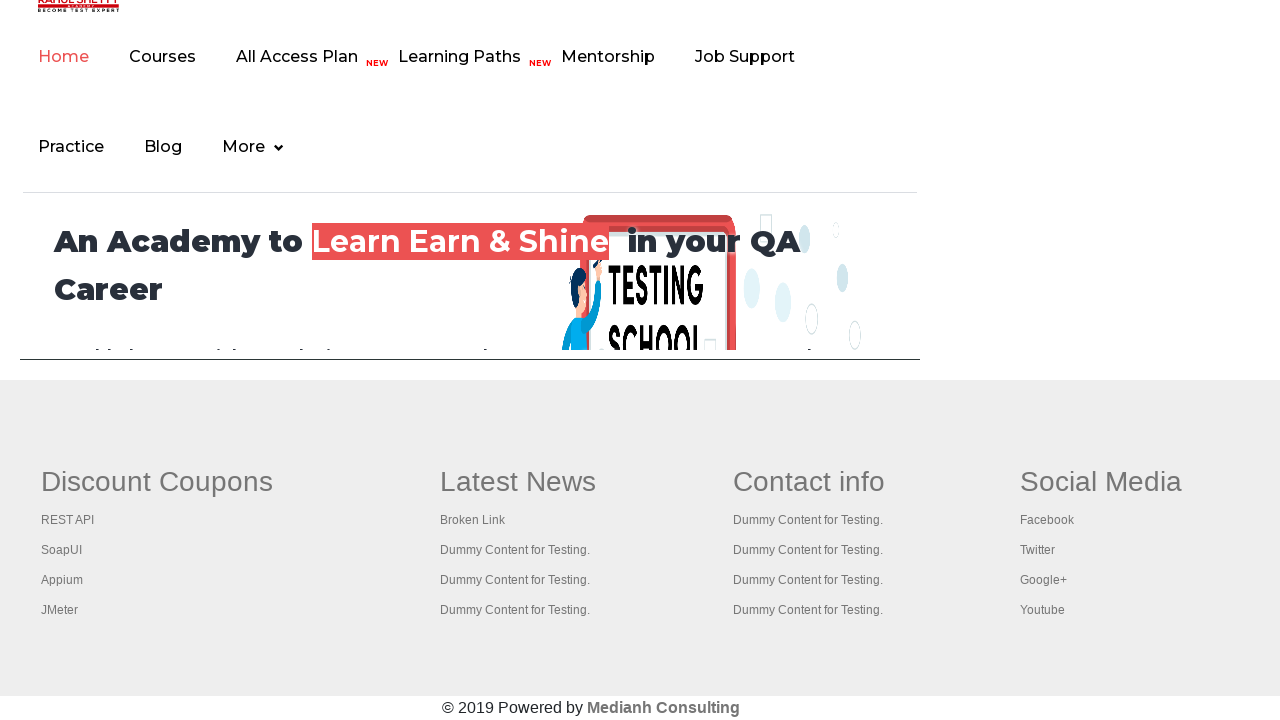

Scrolled back to top of page using JavaScript
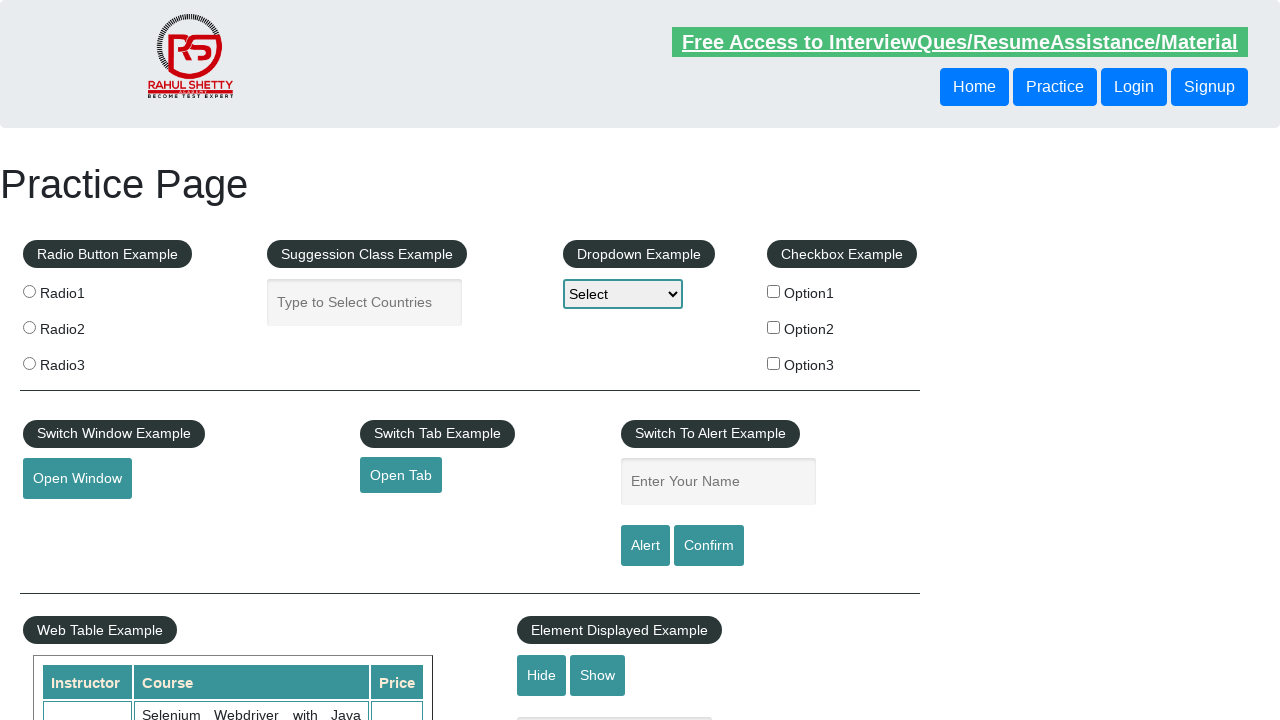

Waited 1 second to observe scroll to top
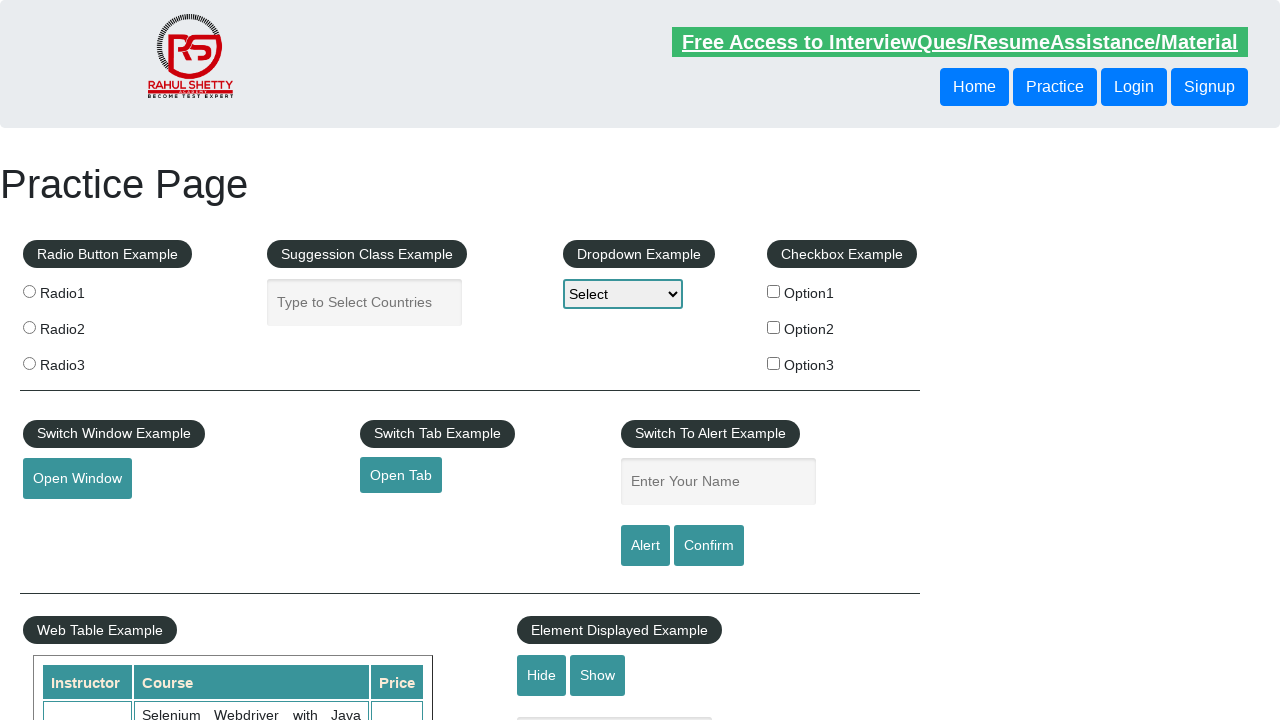

Located mouse hover button element
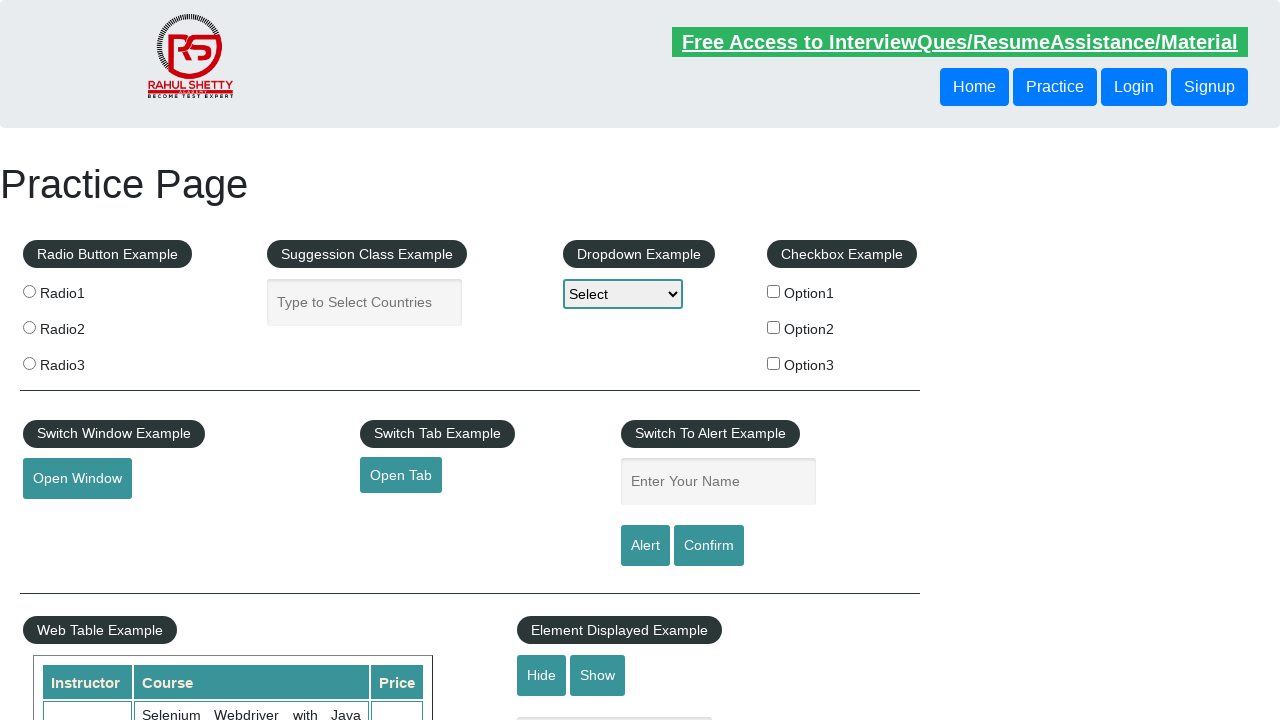

Scrolled mouse hover button into view
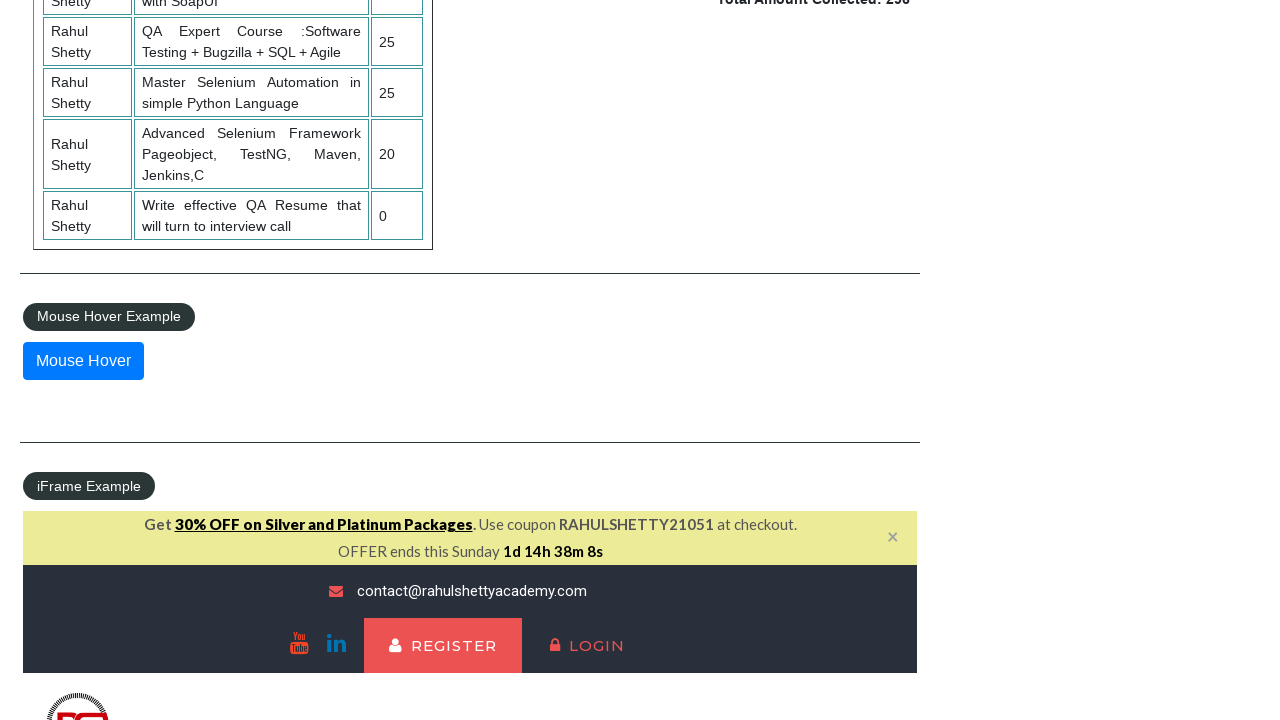

Waited 1 second to observe element in view
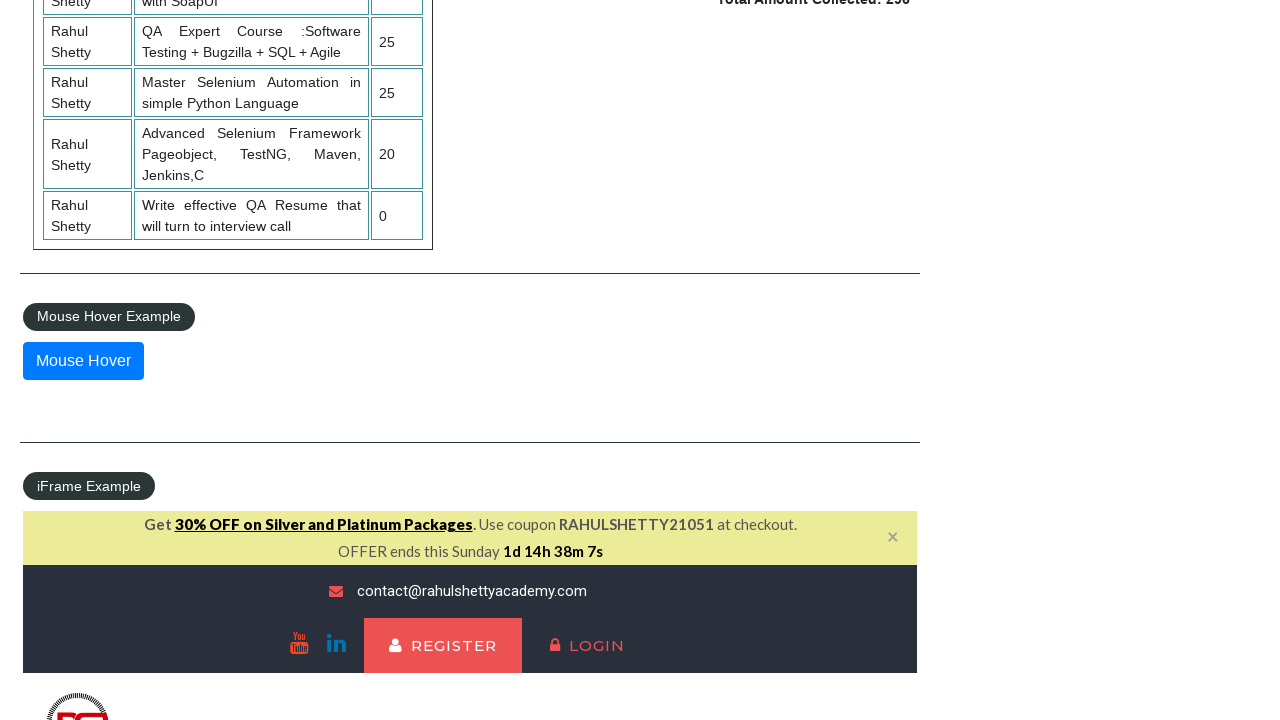

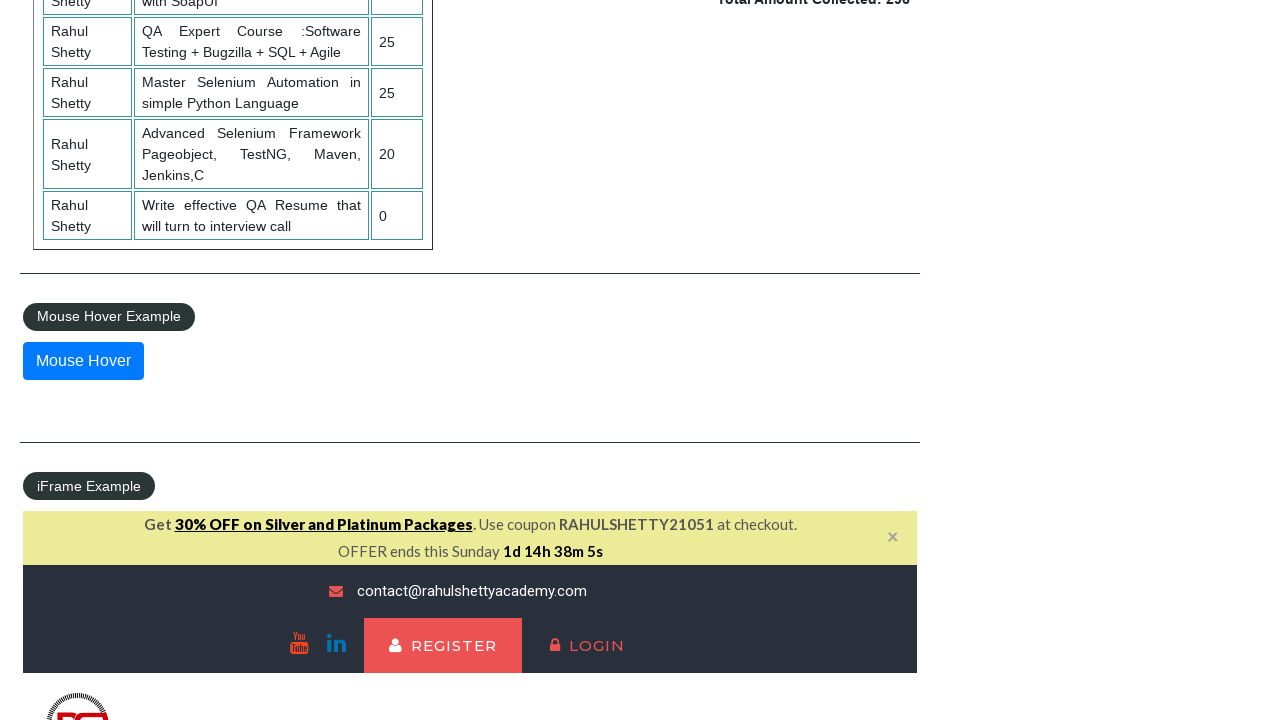